Tests checkbox functionality by verifying initial states, clicking checkboxes to toggle them, and verifying the state changes (unchecked to checked and checked to unchecked).

Starting URL: http://the-internet.herokuapp.com/checkboxes

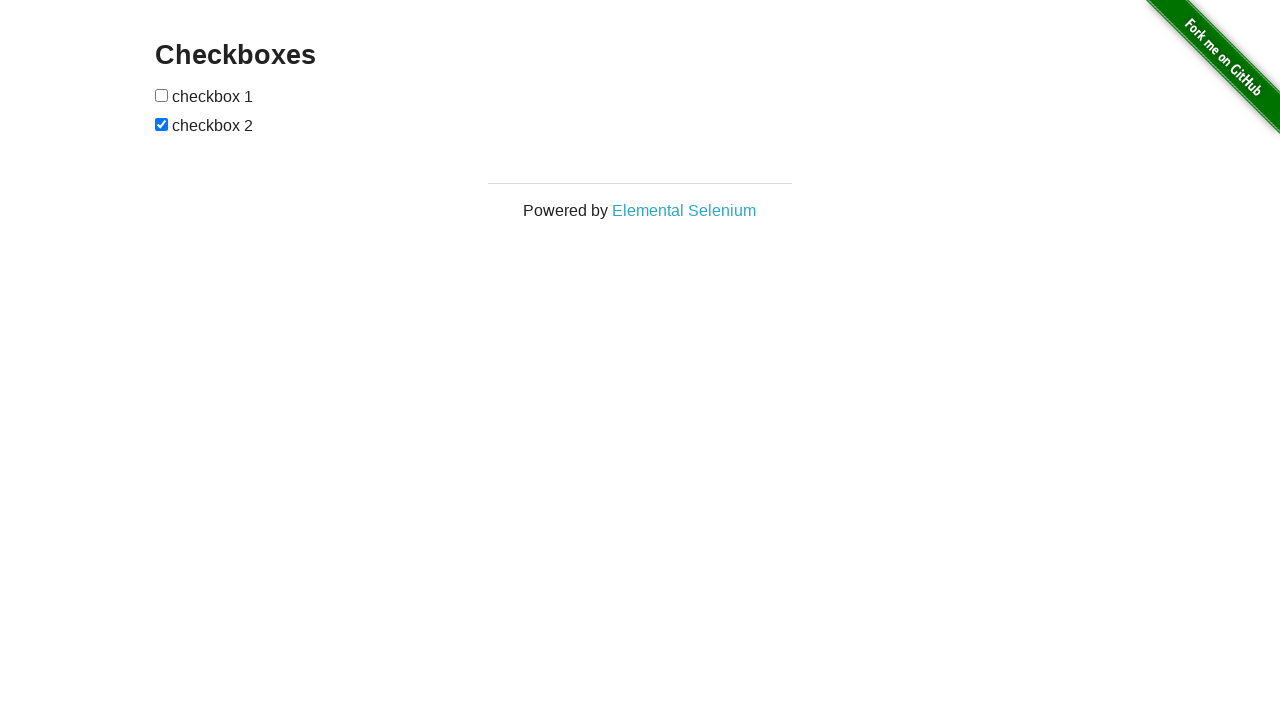

Located all checkboxes on the page
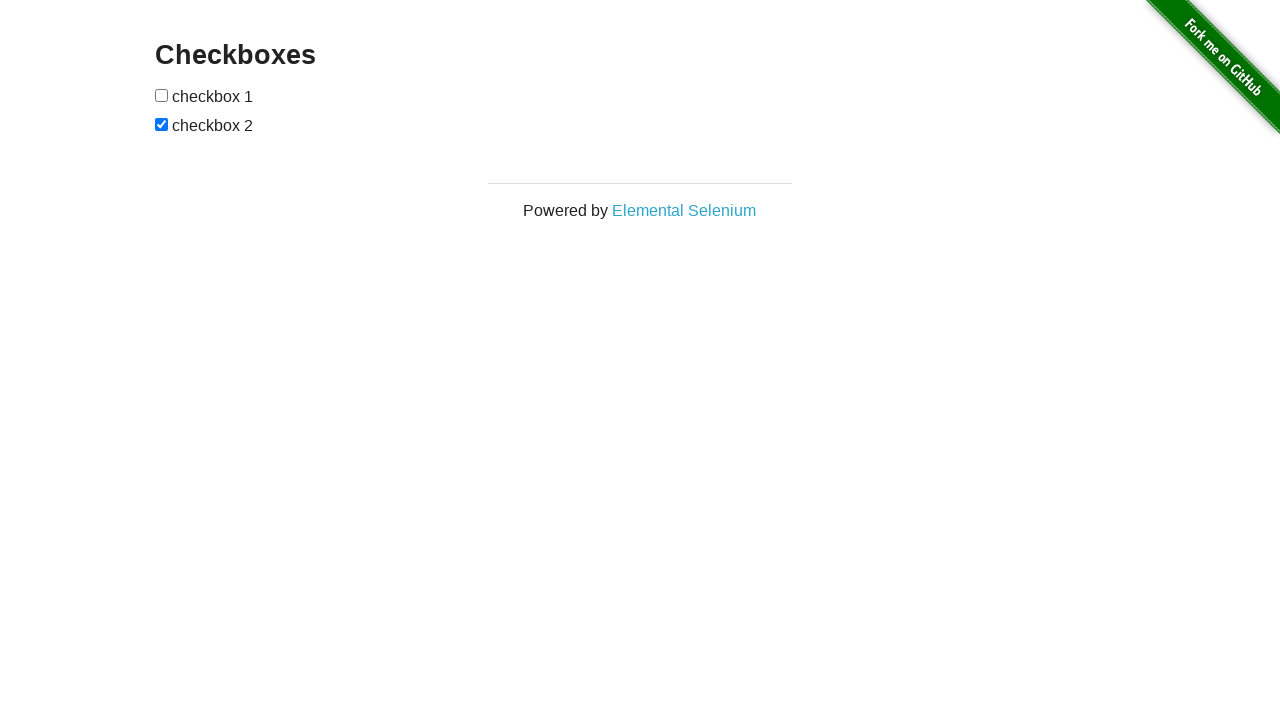

Verified checkbox 1 is initially unchecked
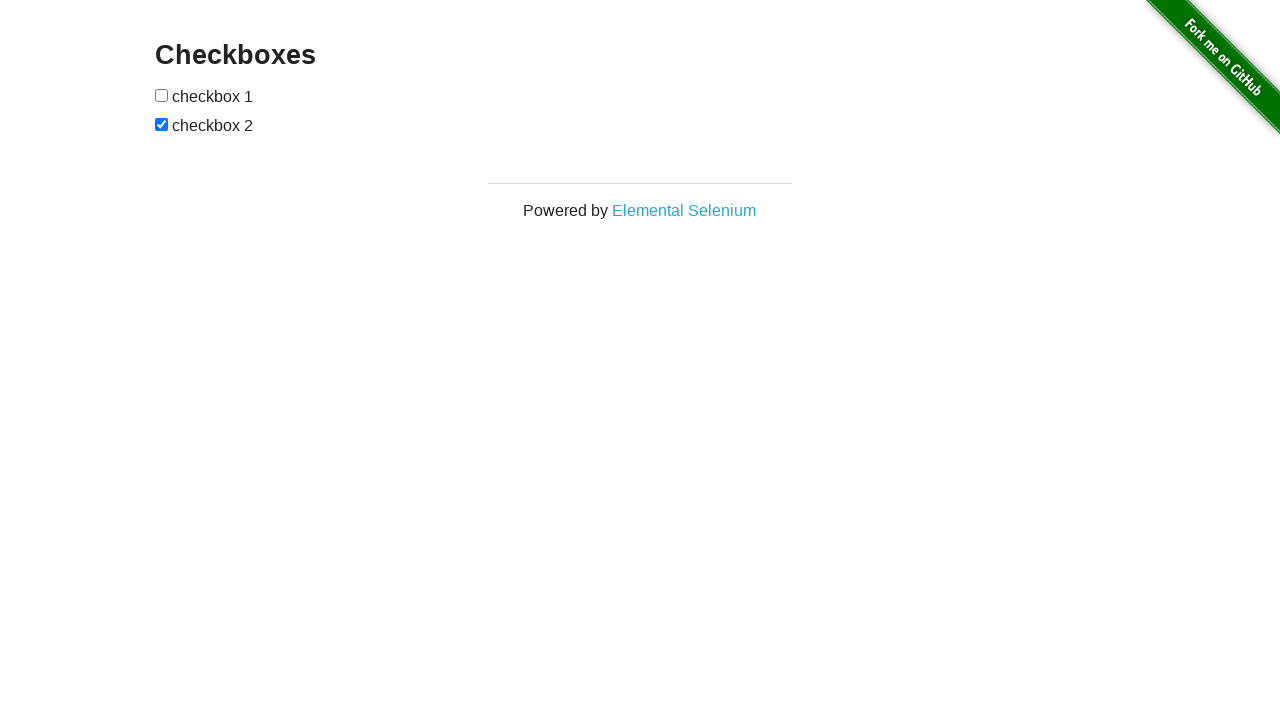

Clicked checkbox 1 to check it at (162, 95) on [type=checkbox] >> nth=0
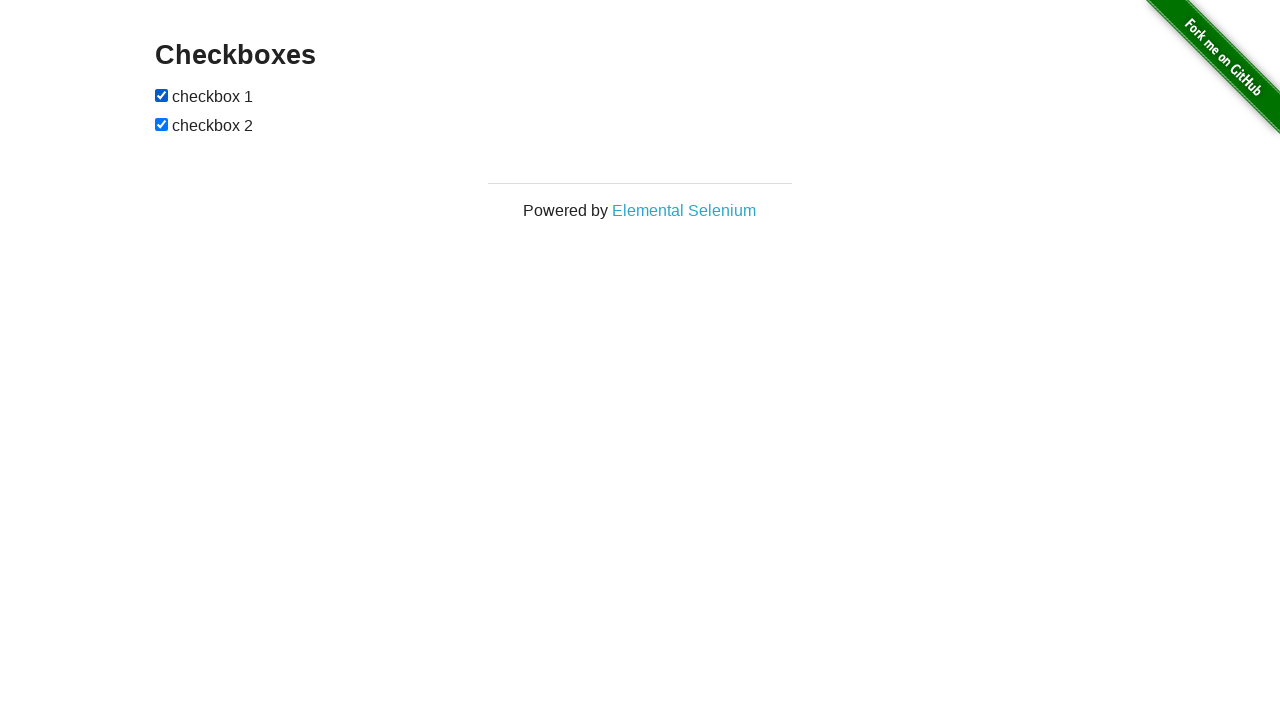

Verified checkbox 1 is now checked
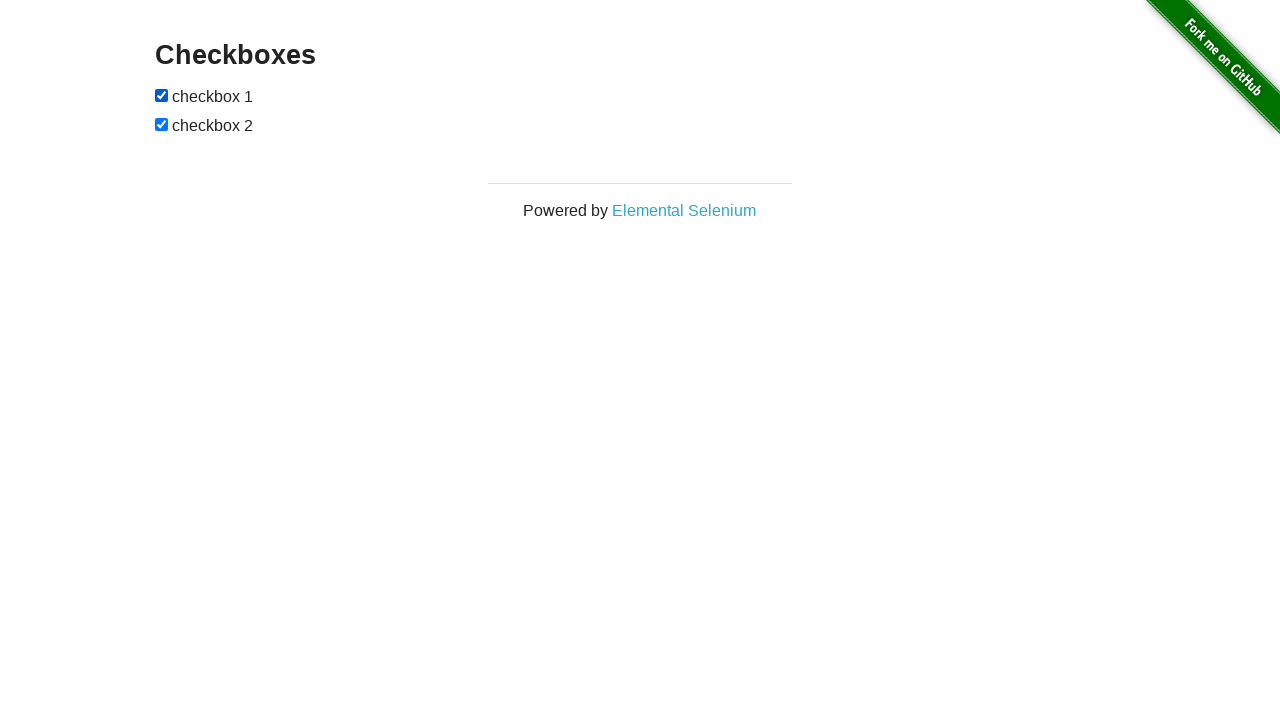

Verified checkbox 2 is initially checked
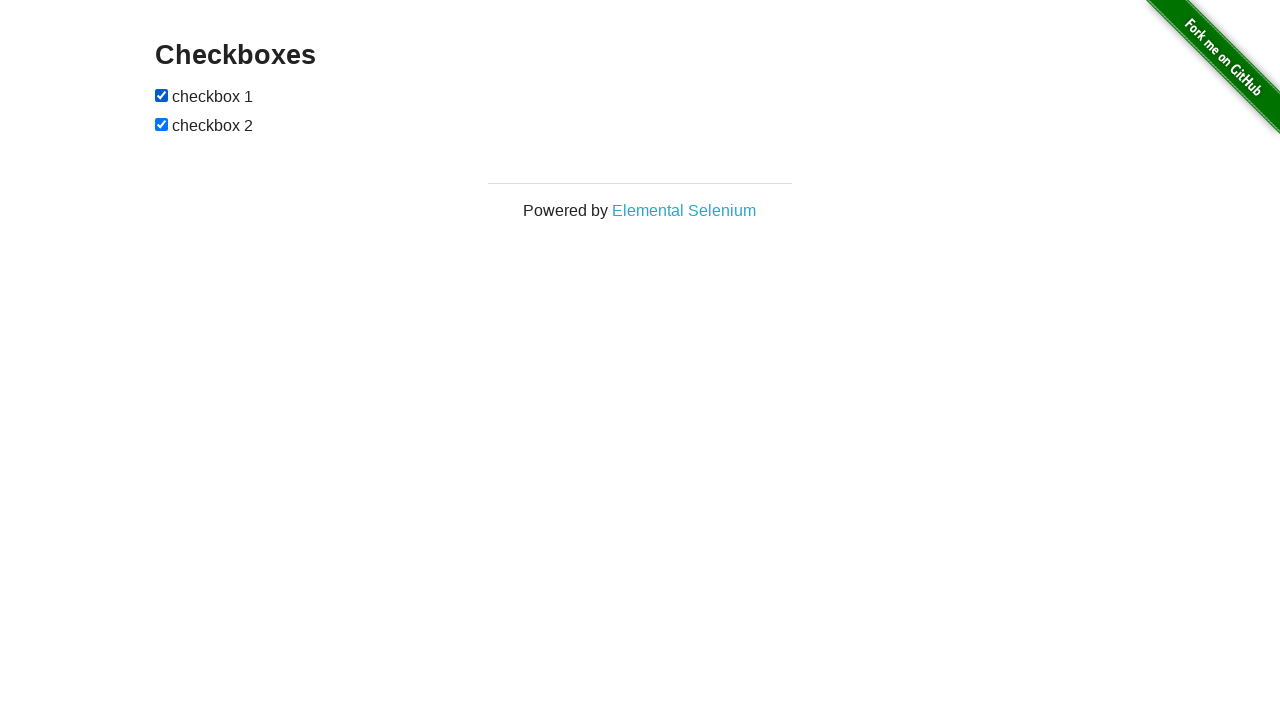

Clicked checkbox 2 to uncheck it at (162, 124) on [type=checkbox] >> nth=1
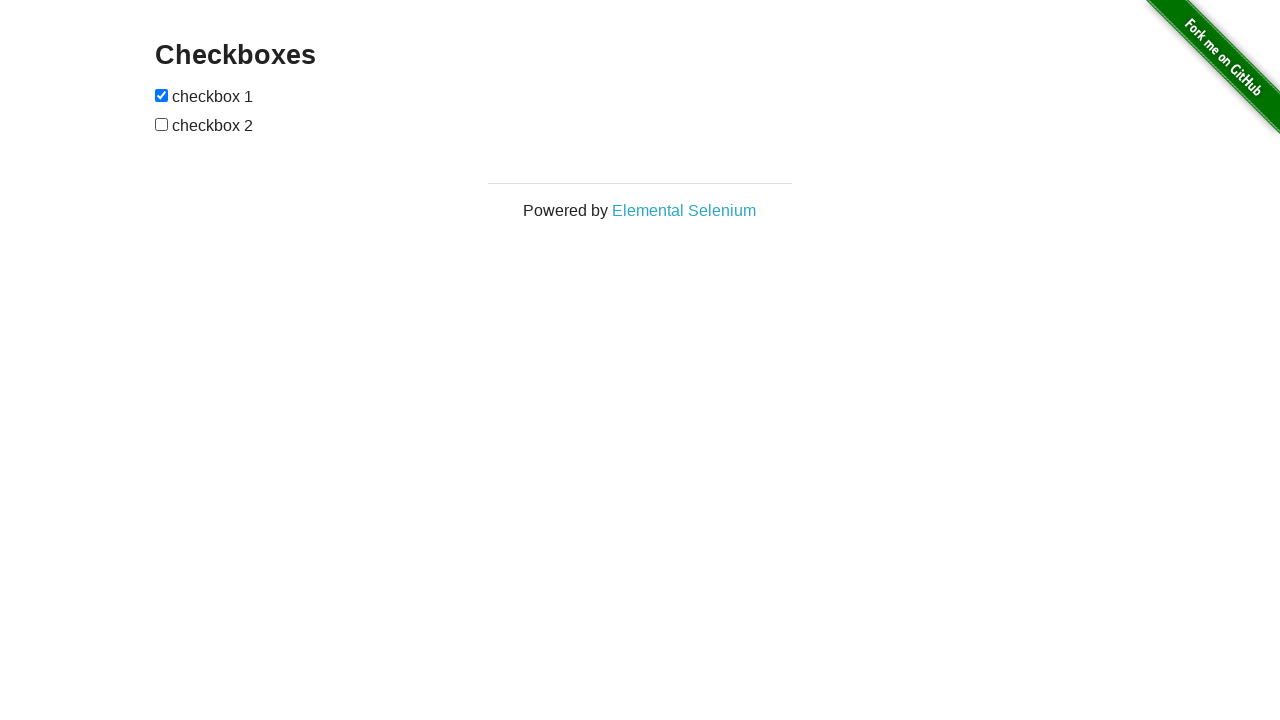

Verified checkbox 2 is now unchecked
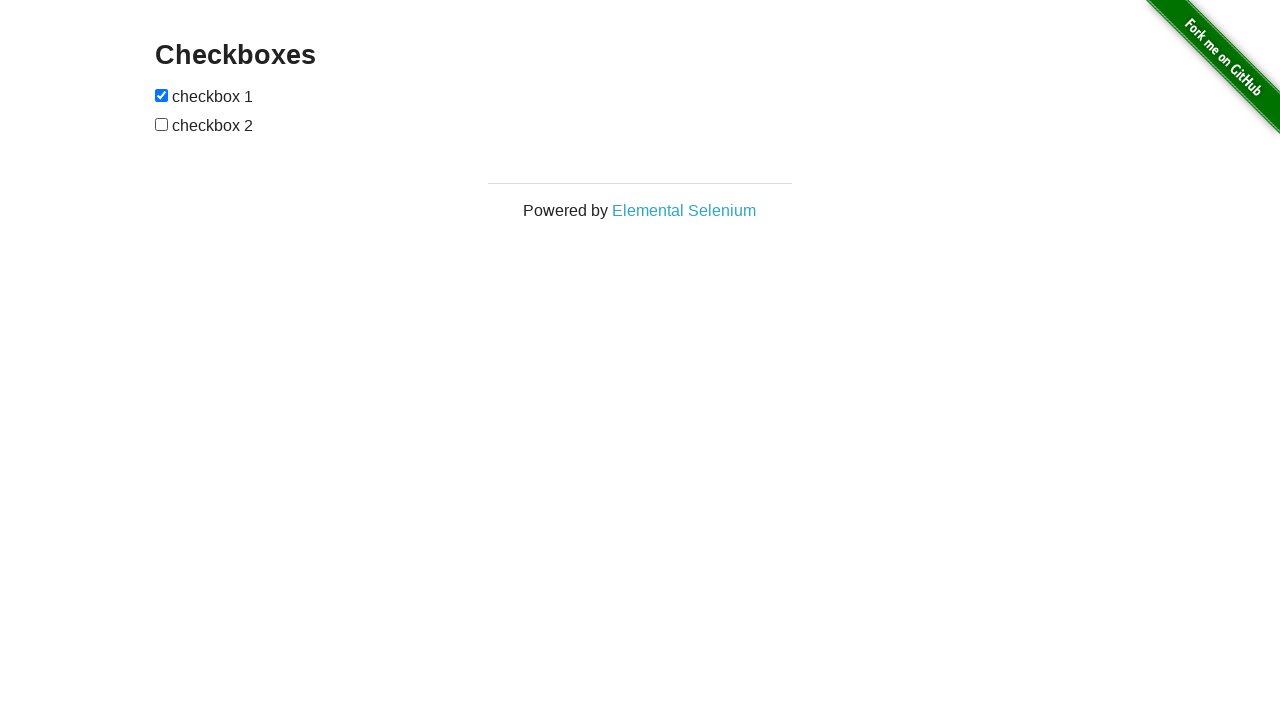

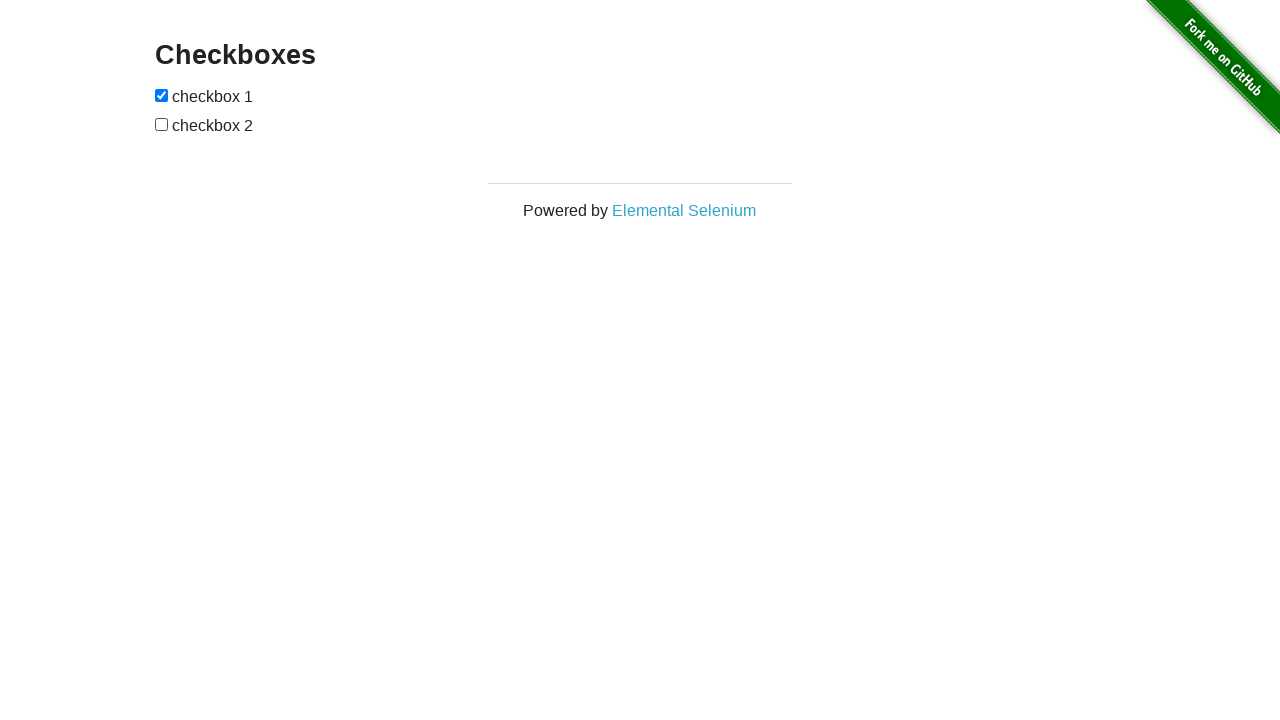